Tests search functionality on DuckDuckGo by entering a search query and submitting the form

Starting URL: https://duckduckgo.com/

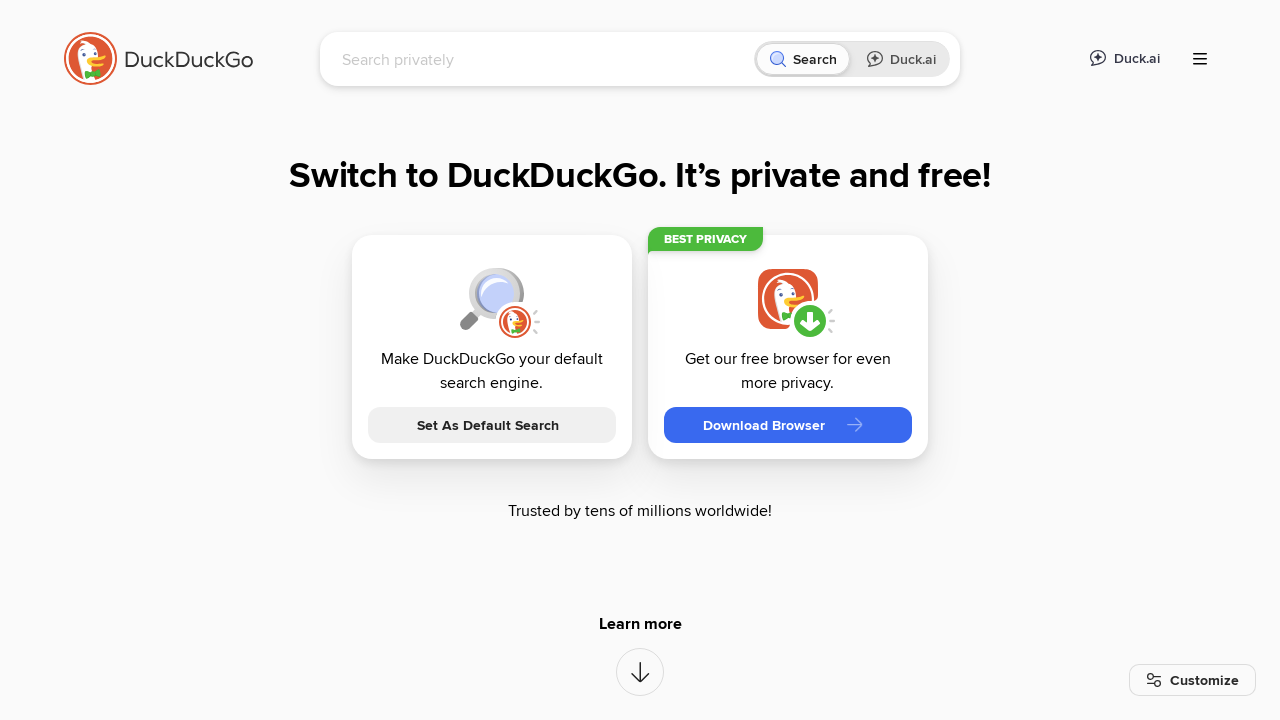

Filled search field with 'kawalerowicz faraon' on input[name='q']
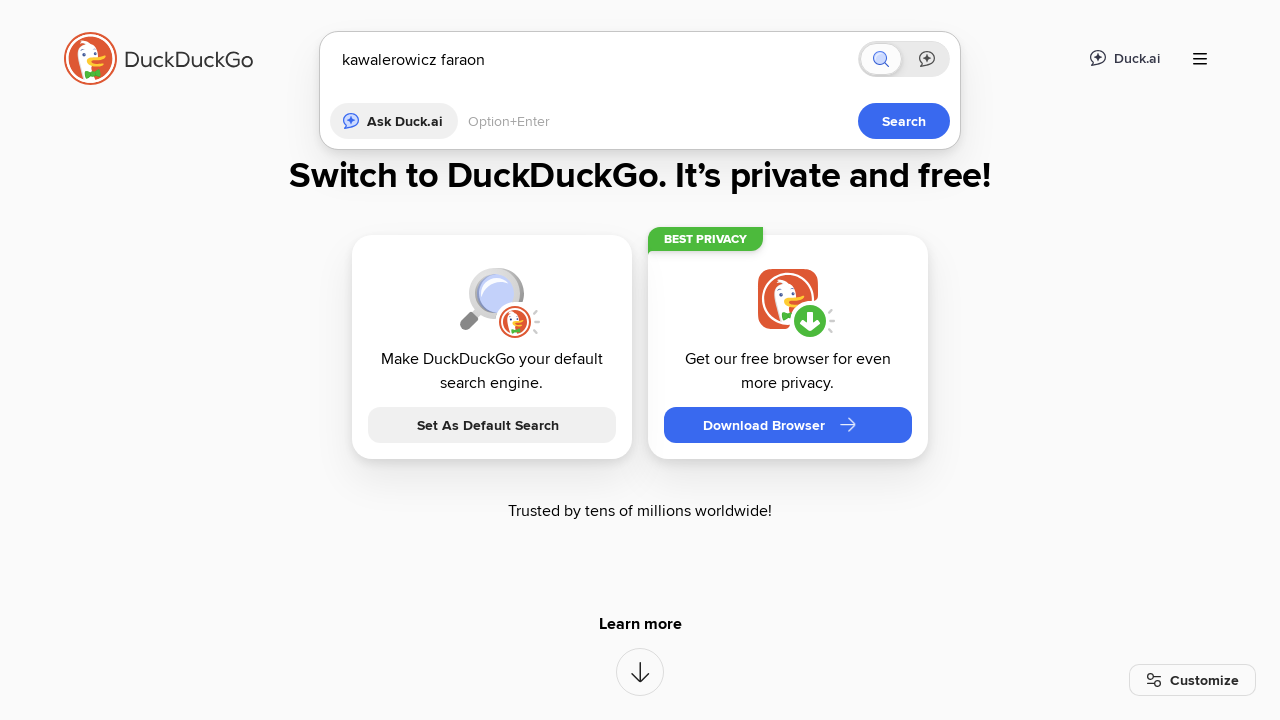

Submitted search form by pressing Enter on input[name='q']
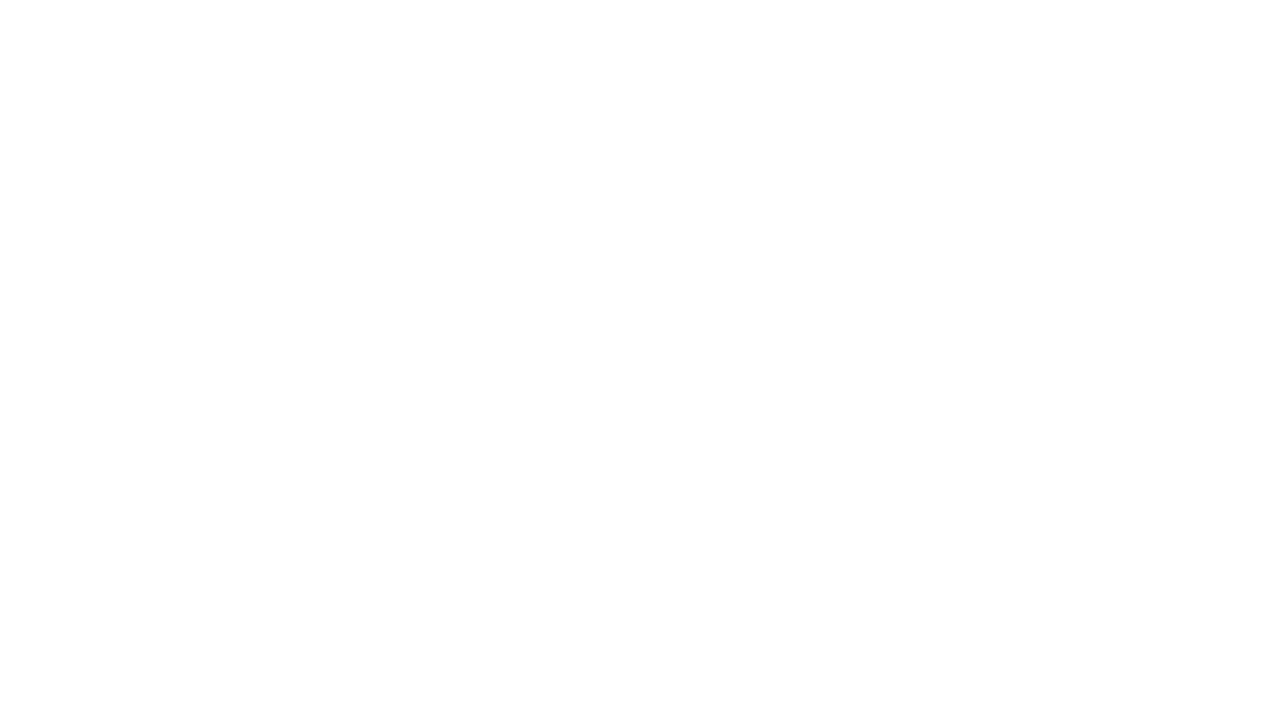

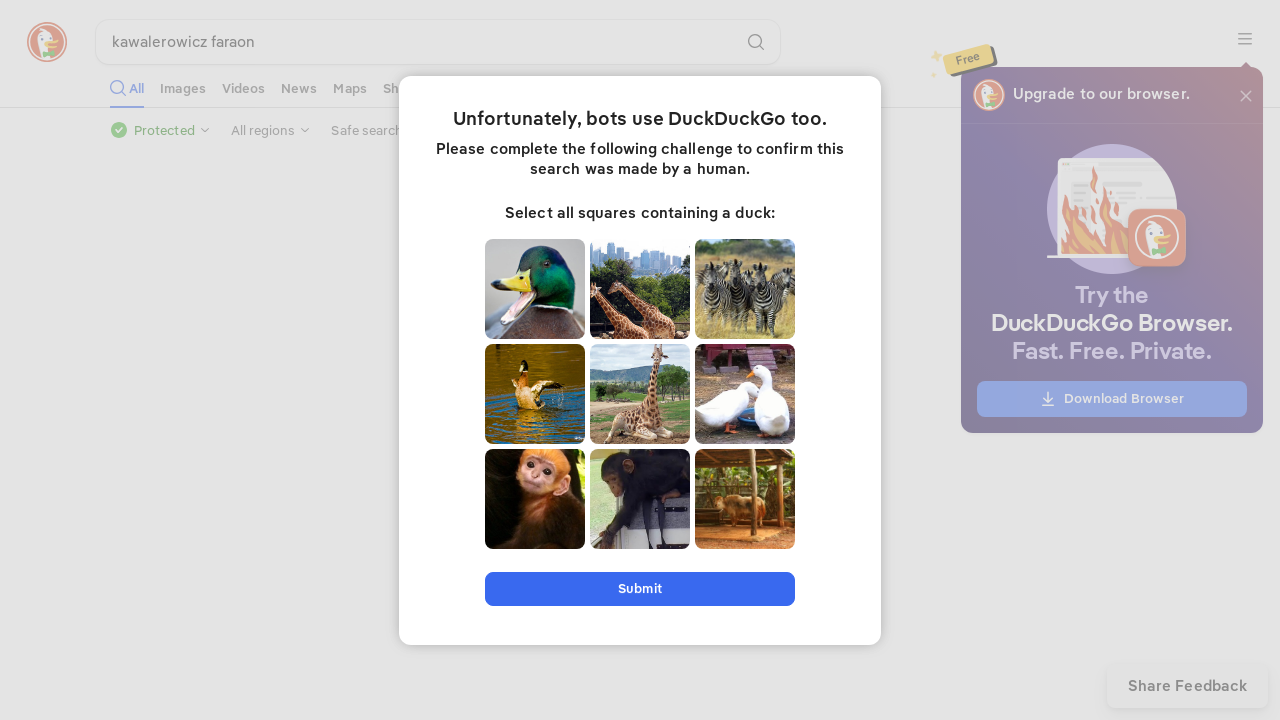